Fills out a consultation form with name, email, and phone number, then submits it

Starting URL: https://elearning-app-rm1o.vercel.app/

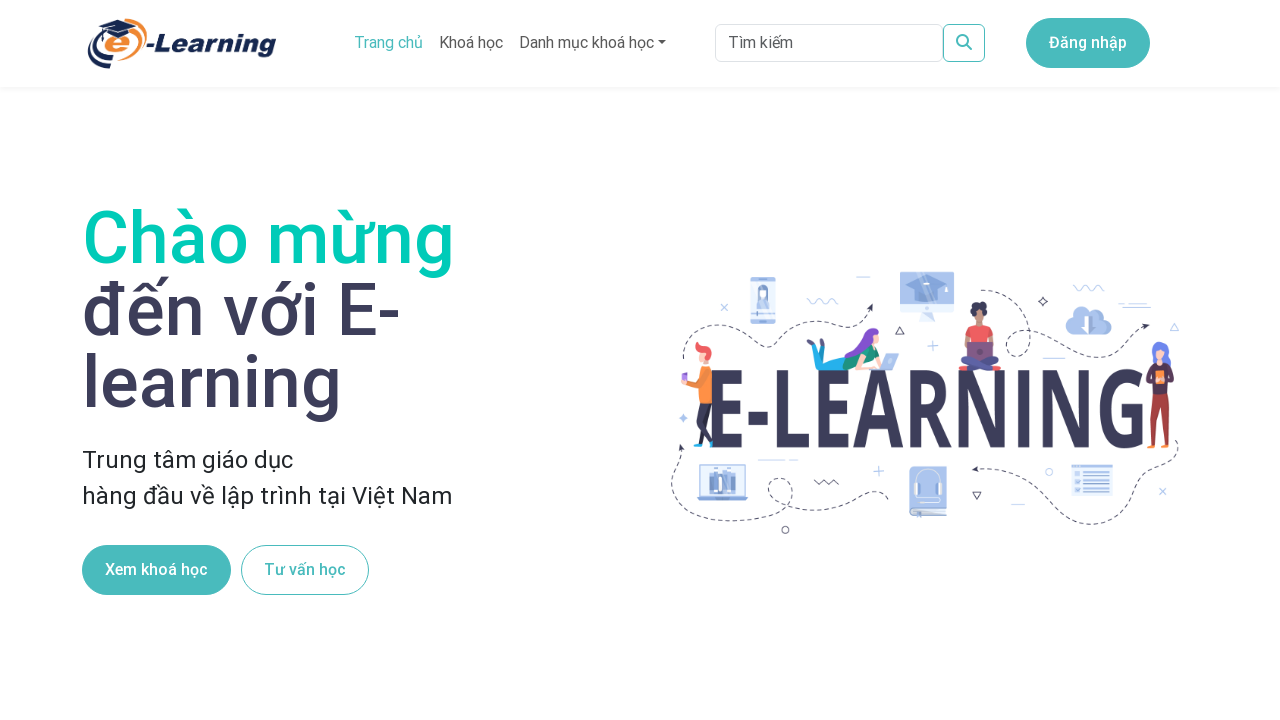

Navigated to elearning app home page
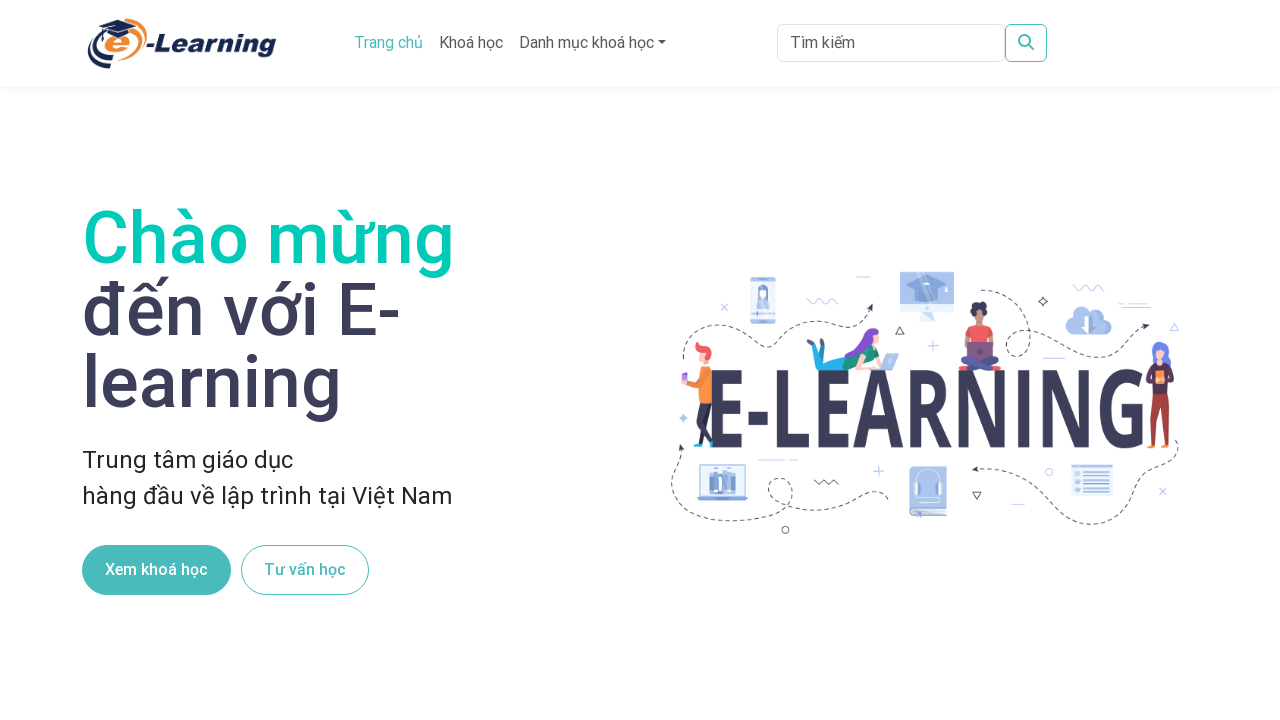

Clicked consultation button to open form at (305, 570) on .button_buttonBg2__7Y8fh
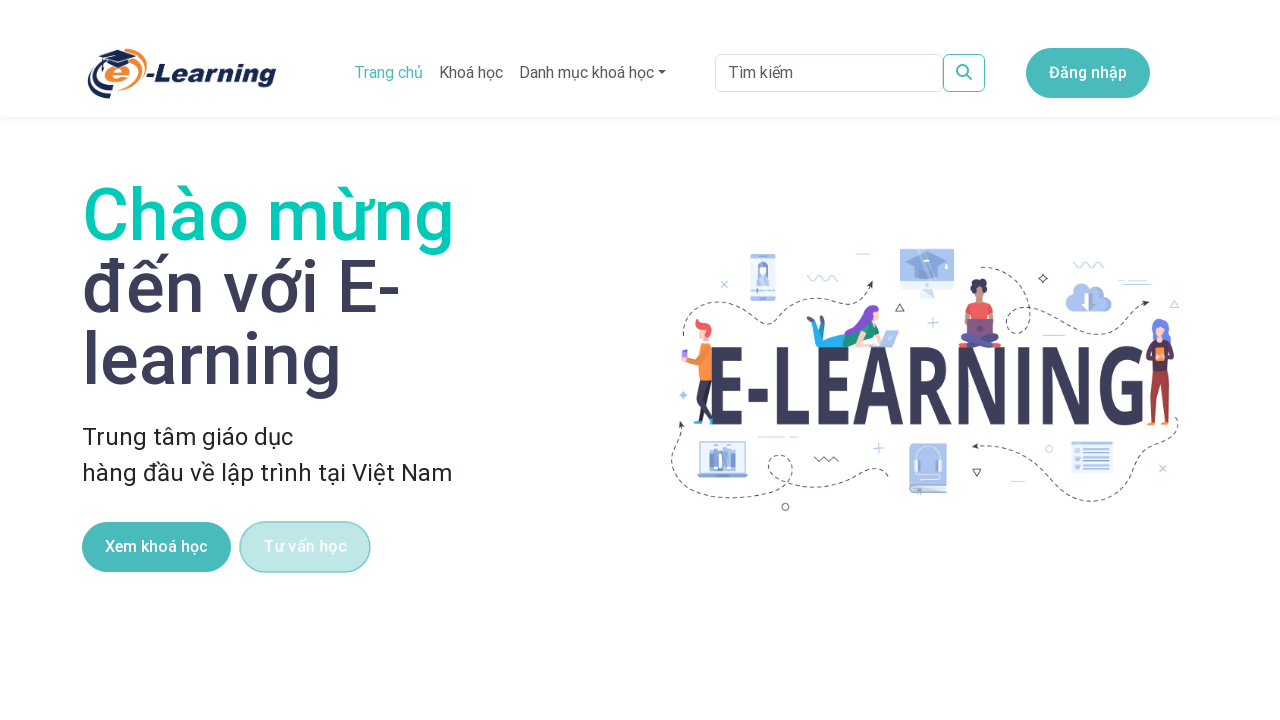

Filled name field with 'Gia Bảo' on #TuVan_name
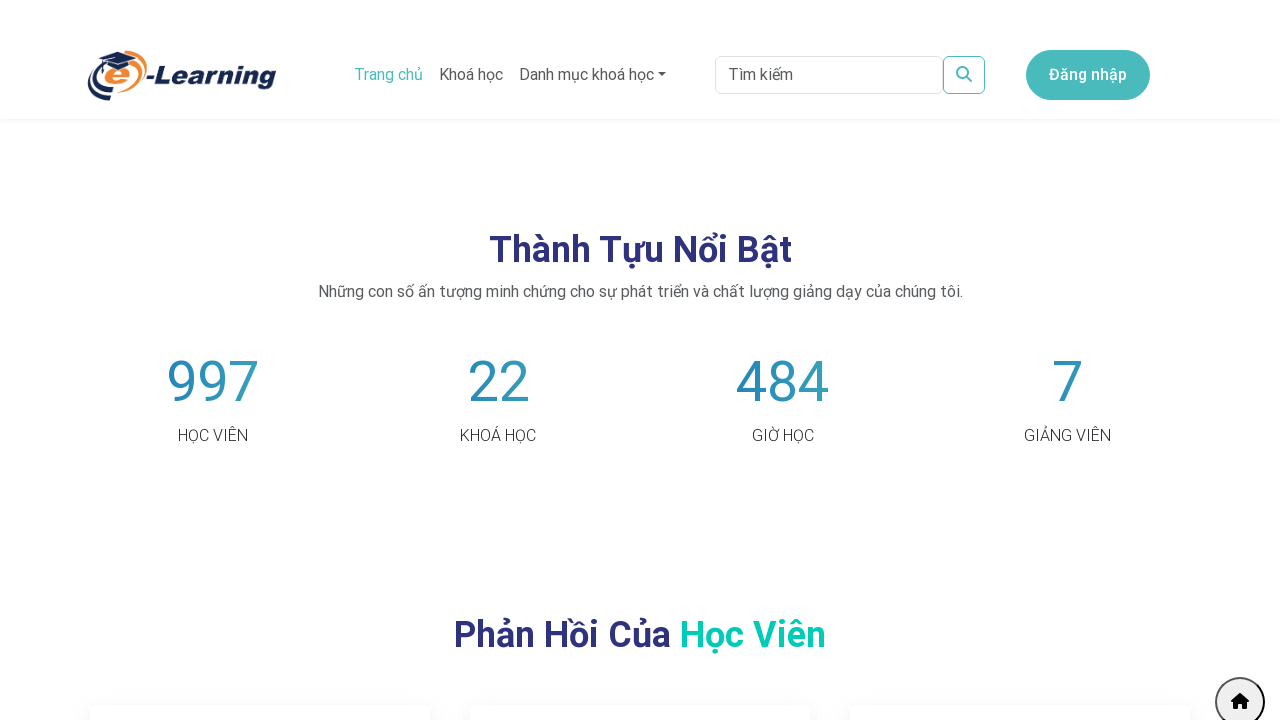

Filled email field with 'baobao@gmail.com' on #TuVan_email
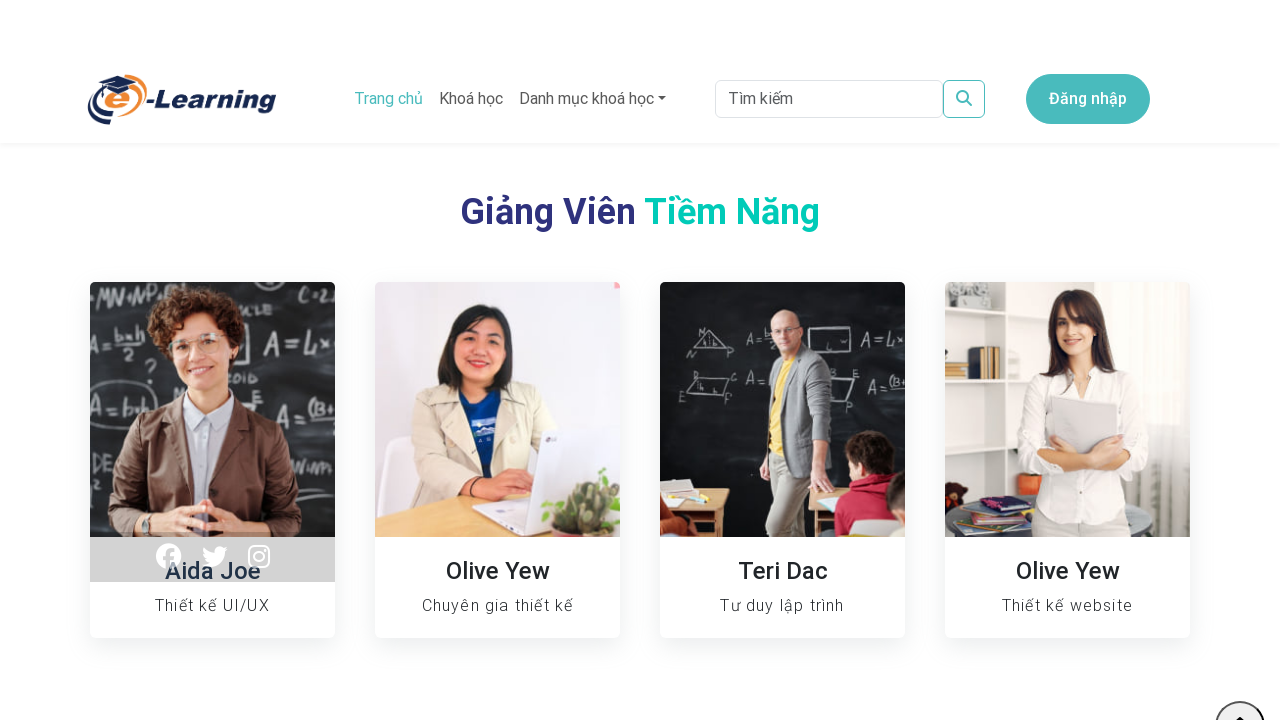

Filled phone number field with '0936589632' on #TuVan_phone
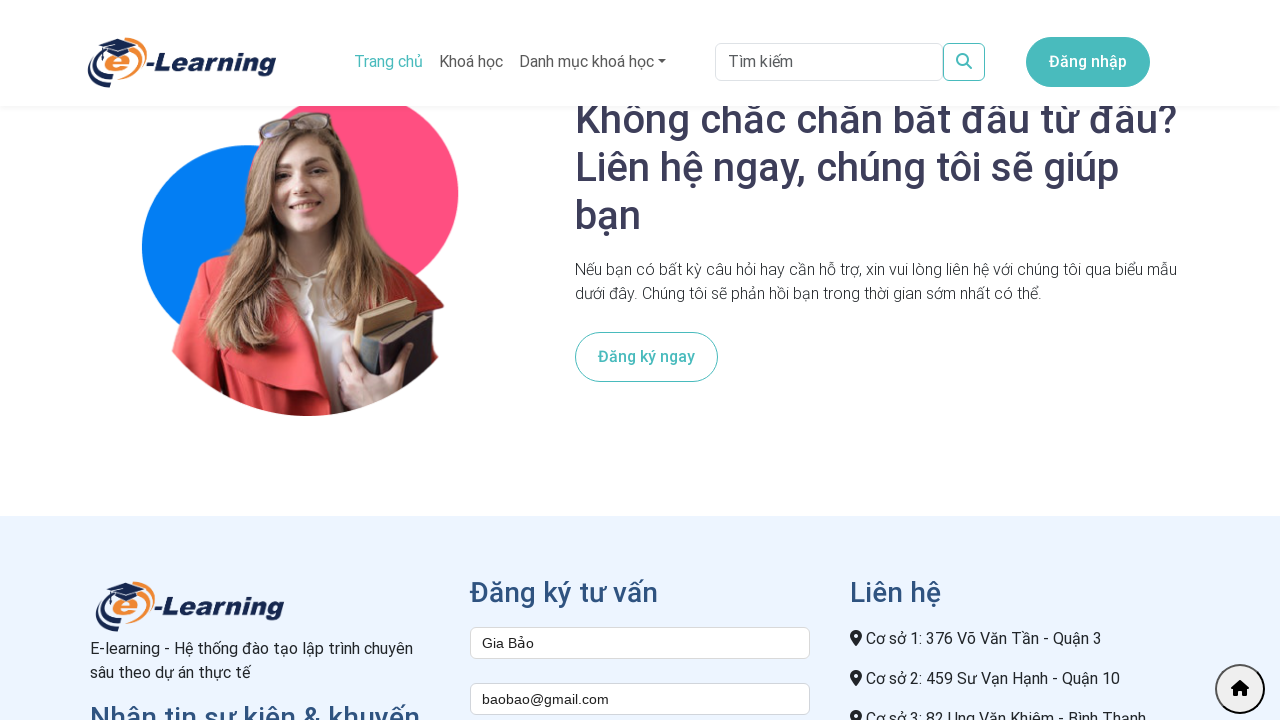

Clicked submit button to submit consultation form at (534, 565) on button#btnTuVan
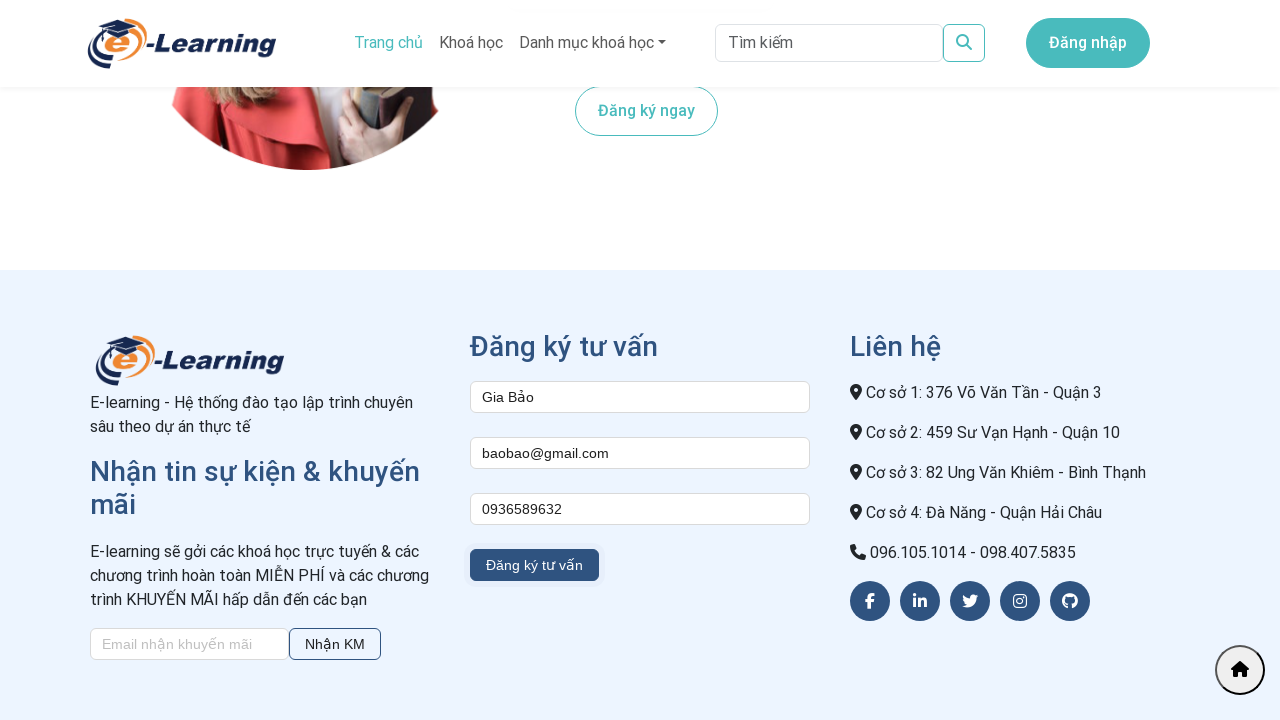

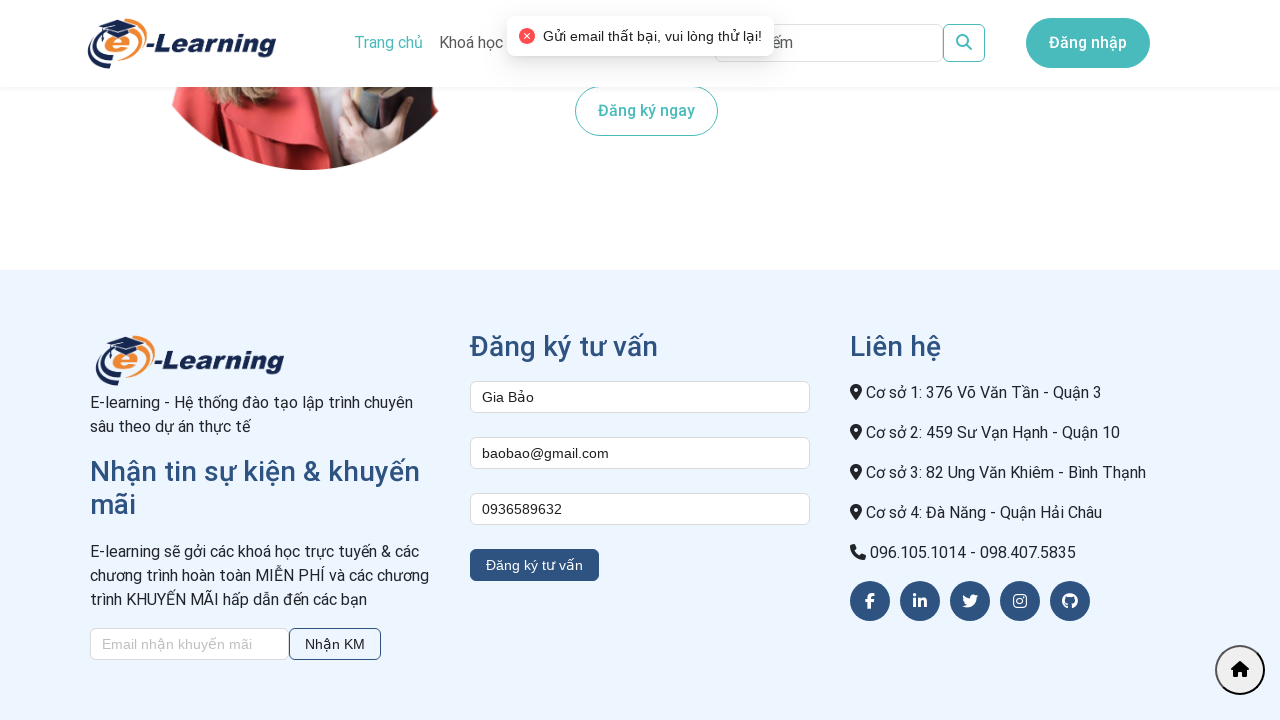